Tests that the Clear completed button displays correct text when items are completed

Starting URL: https://demo.playwright.dev/todomvc

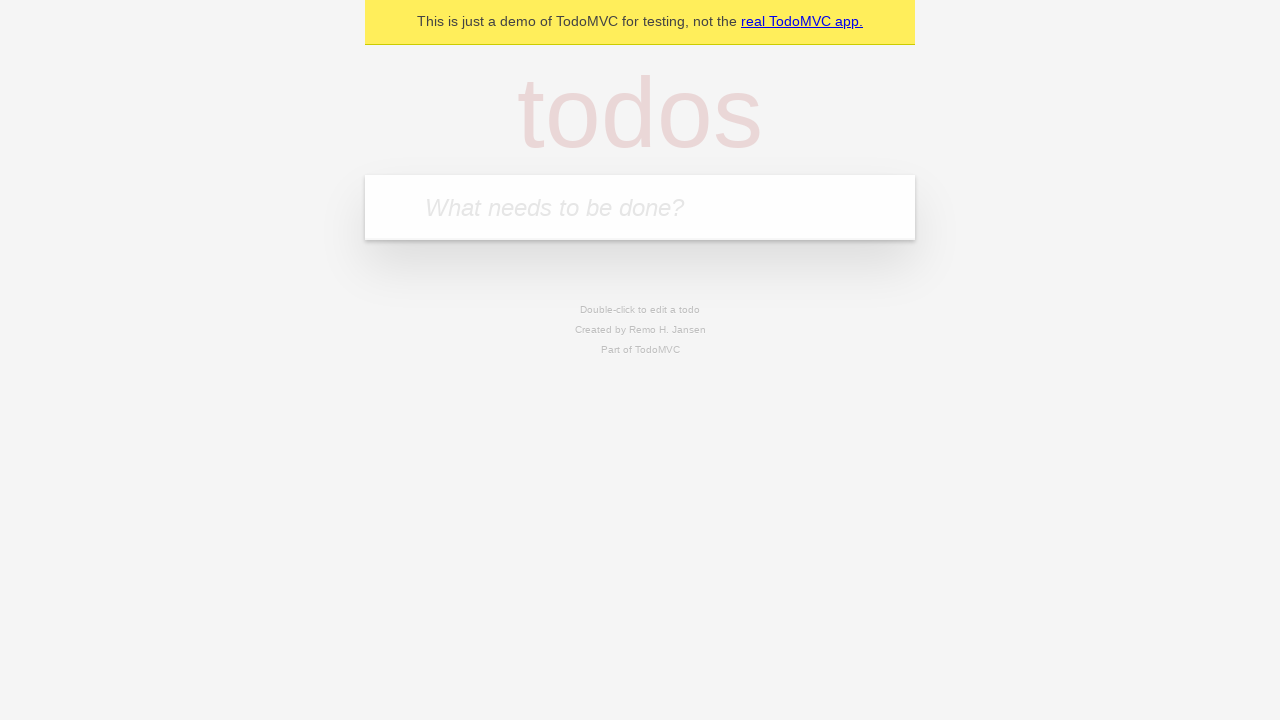

Filled new todo input with 'buy some cheese' on internal:attr=[placeholder="What needs to be done?"i]
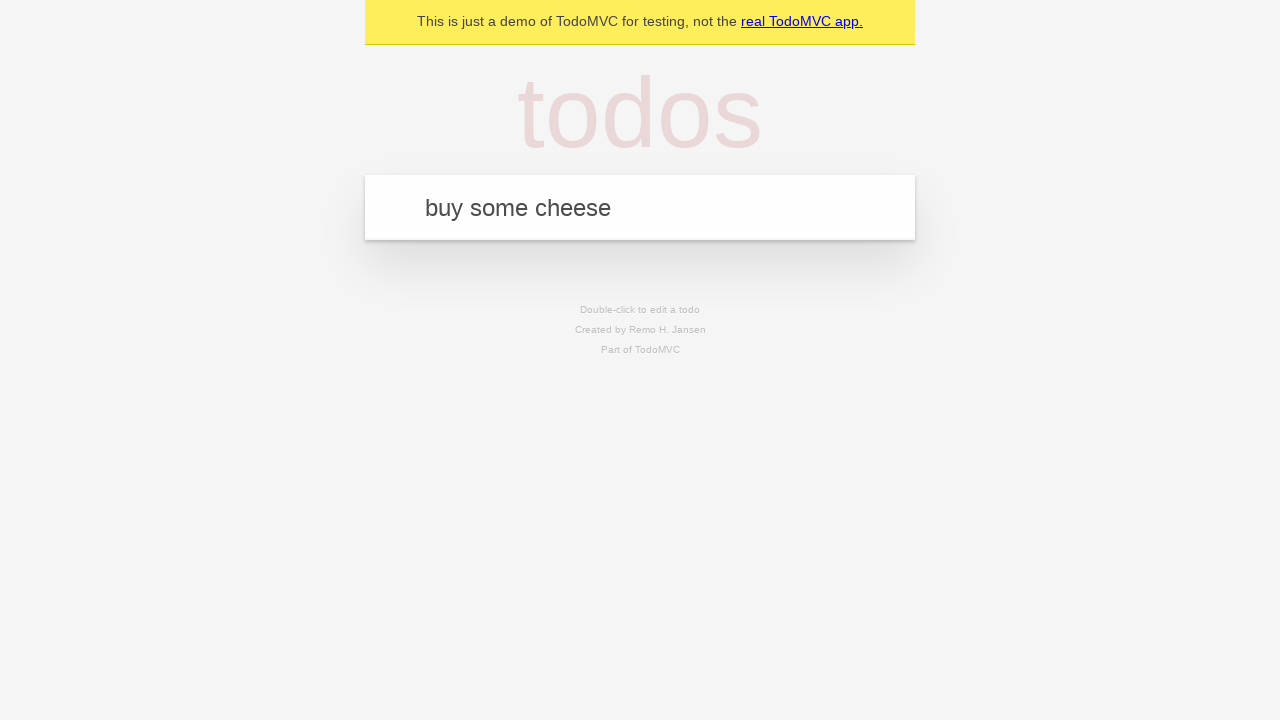

Pressed Enter to add todo 'buy some cheese' on internal:attr=[placeholder="What needs to be done?"i]
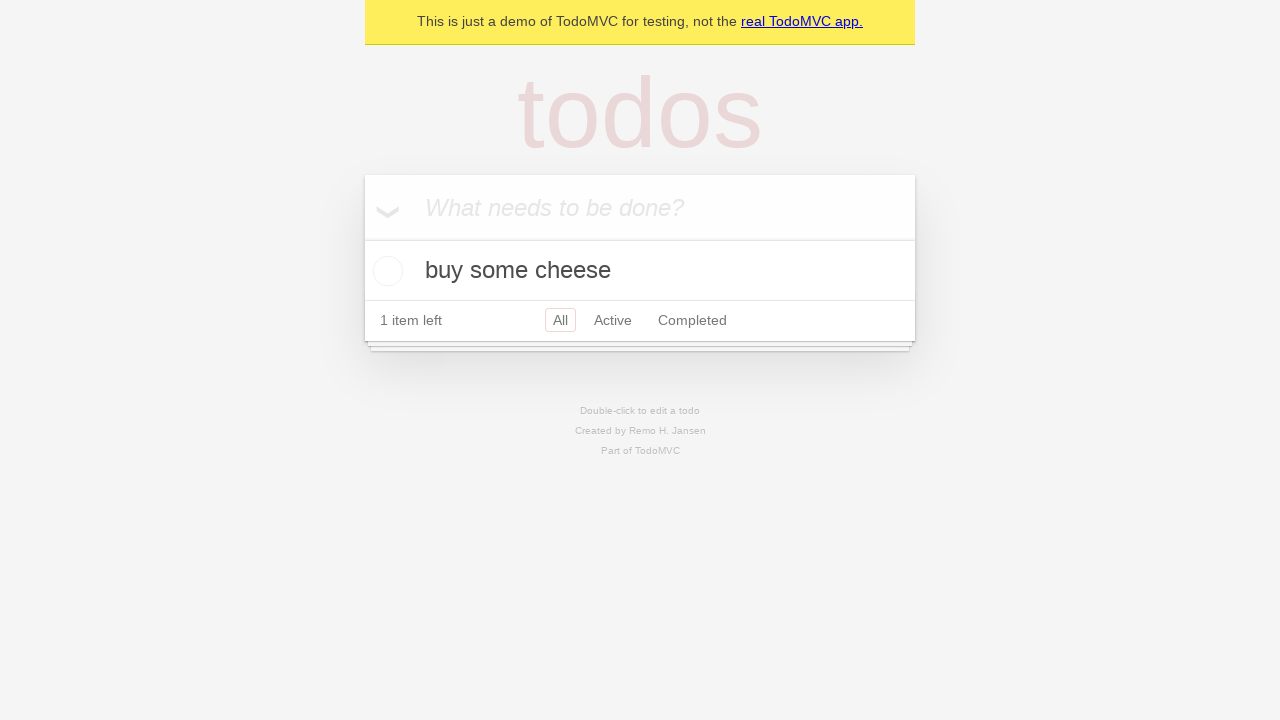

Filled new todo input with 'feed the cat' on internal:attr=[placeholder="What needs to be done?"i]
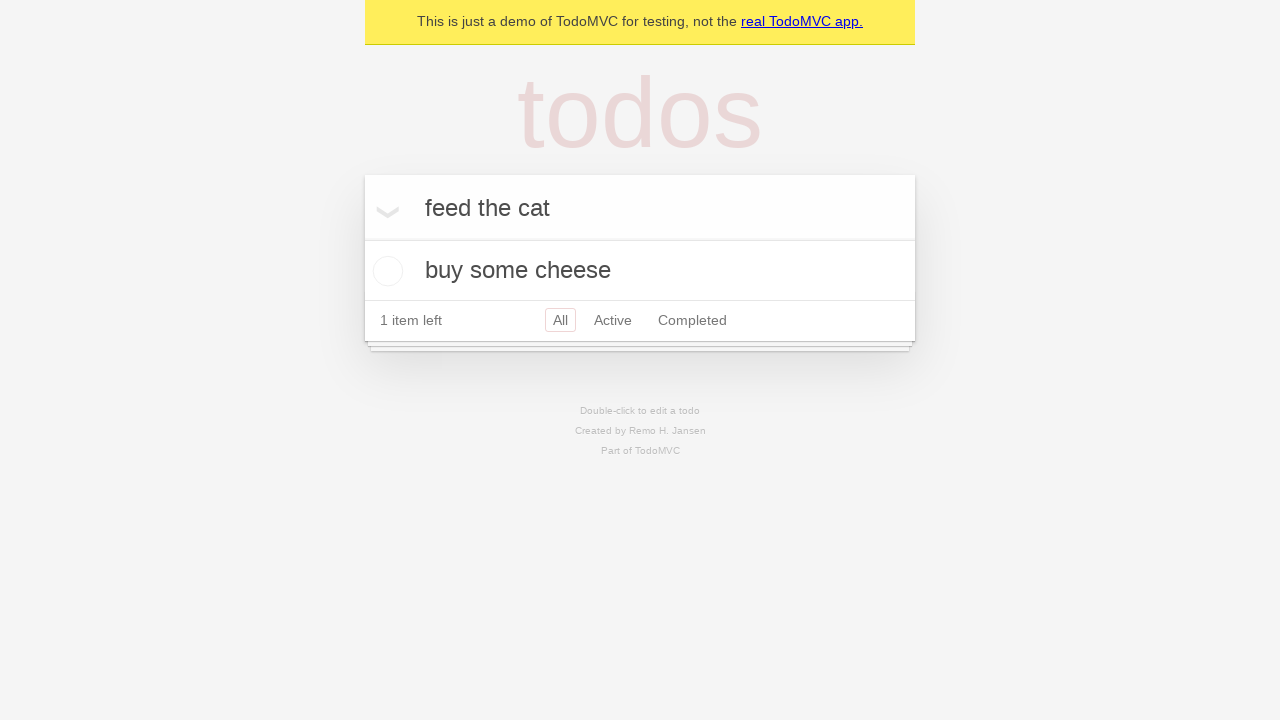

Pressed Enter to add todo 'feed the cat' on internal:attr=[placeholder="What needs to be done?"i]
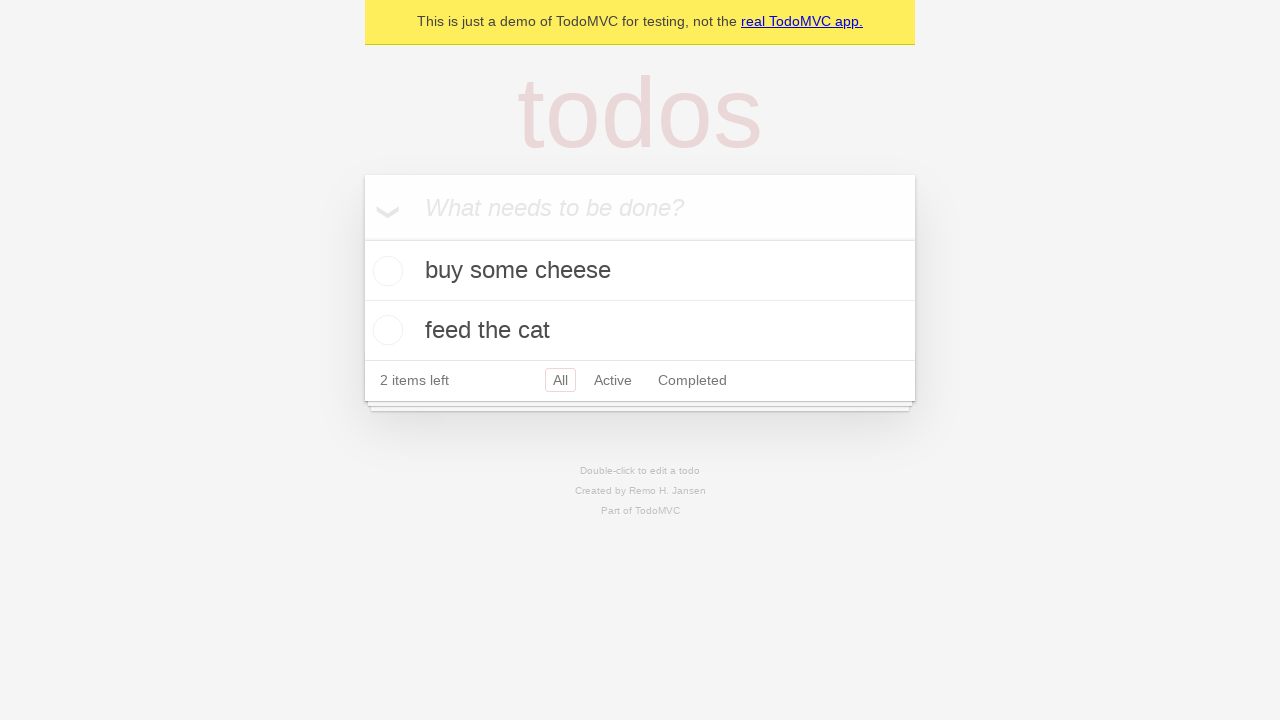

Filled new todo input with 'book a doctors appointment' on internal:attr=[placeholder="What needs to be done?"i]
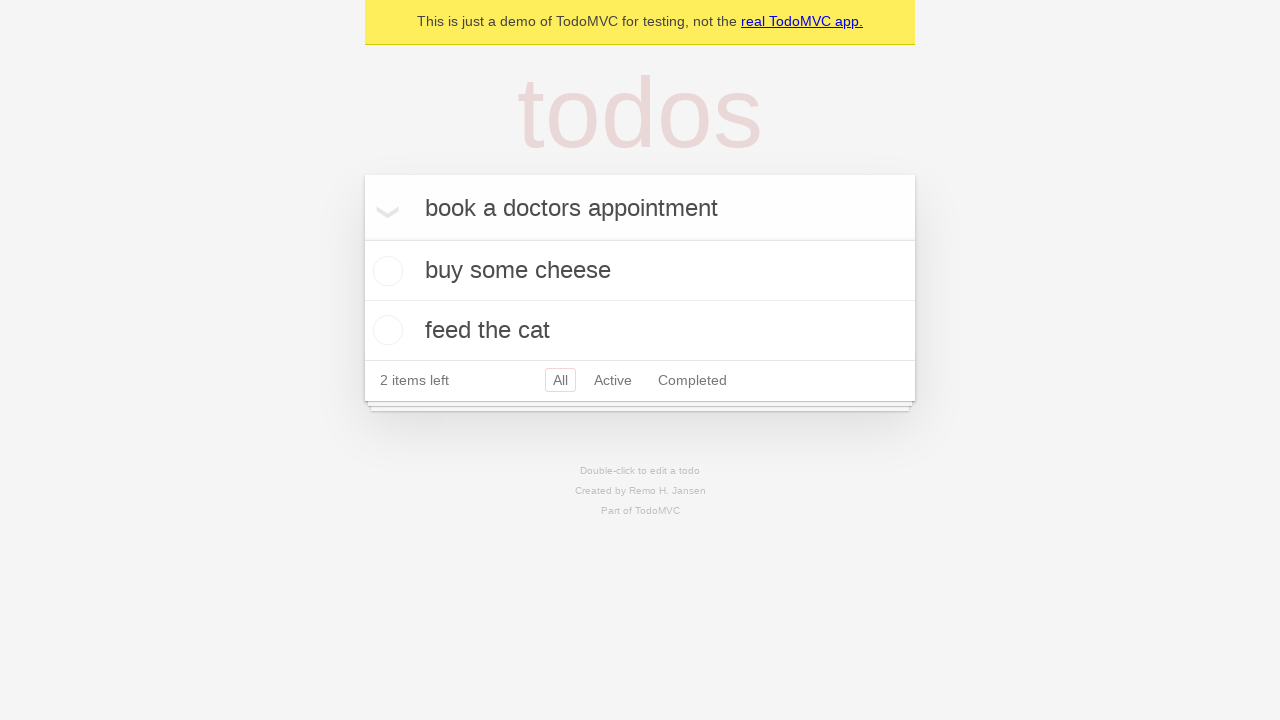

Pressed Enter to add todo 'book a doctors appointment' on internal:attr=[placeholder="What needs to be done?"i]
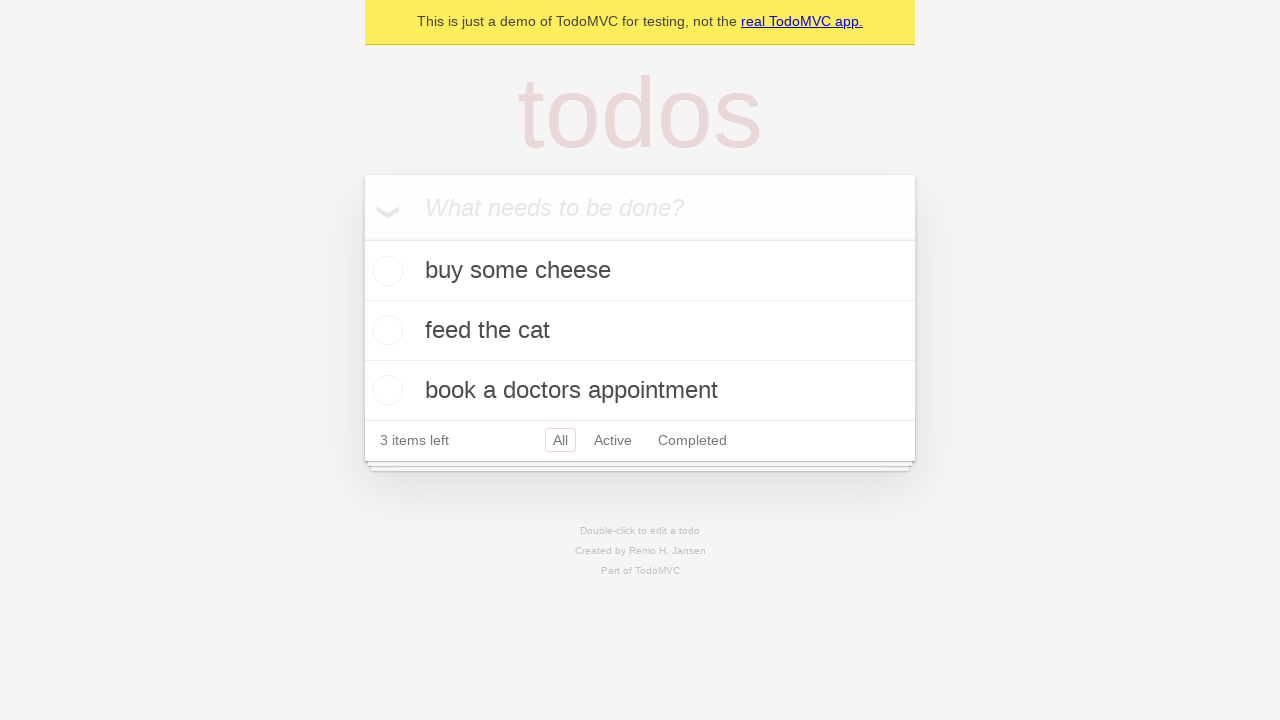

Checked the first todo item as completed at (385, 271) on .todo-list li .toggle >> nth=0
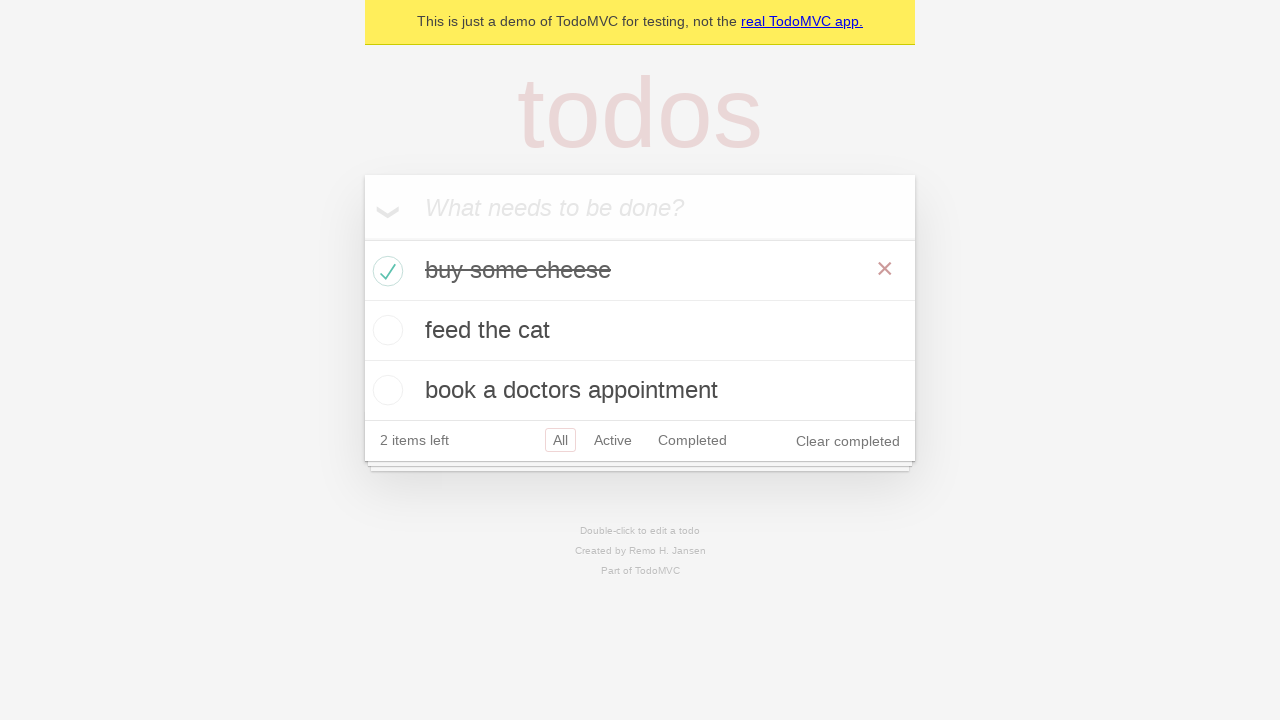

Clear completed button appeared
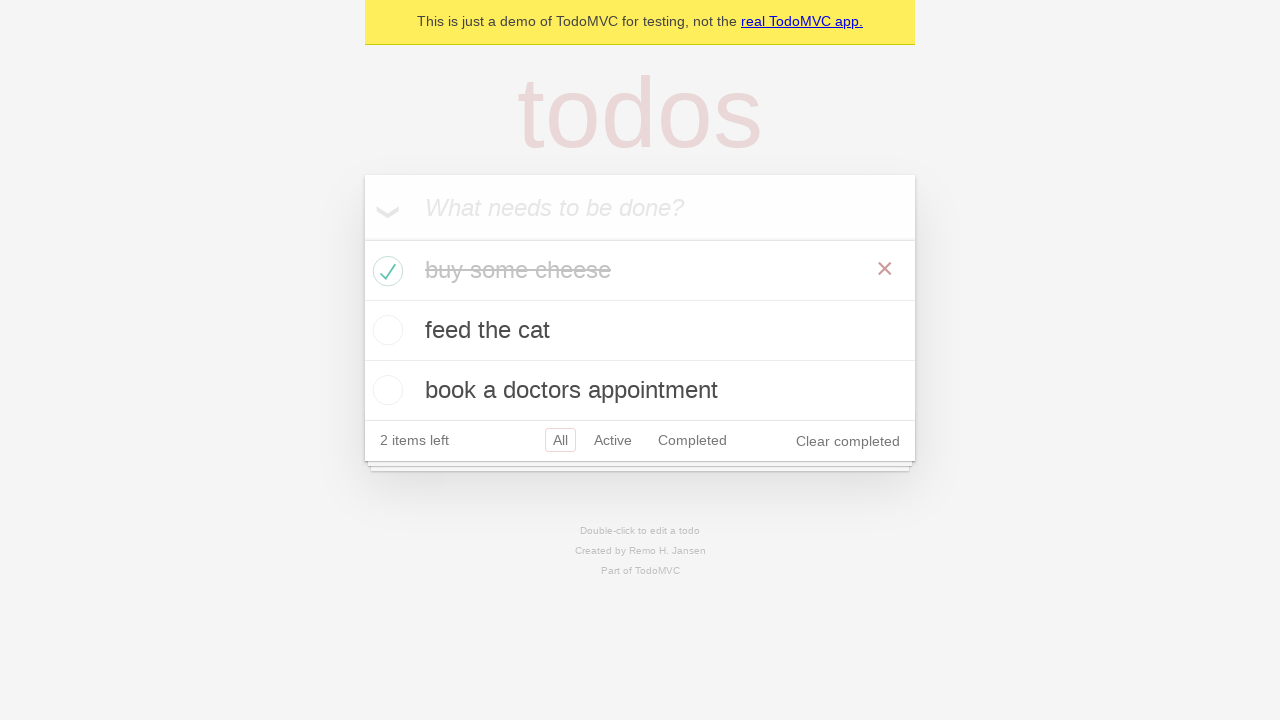

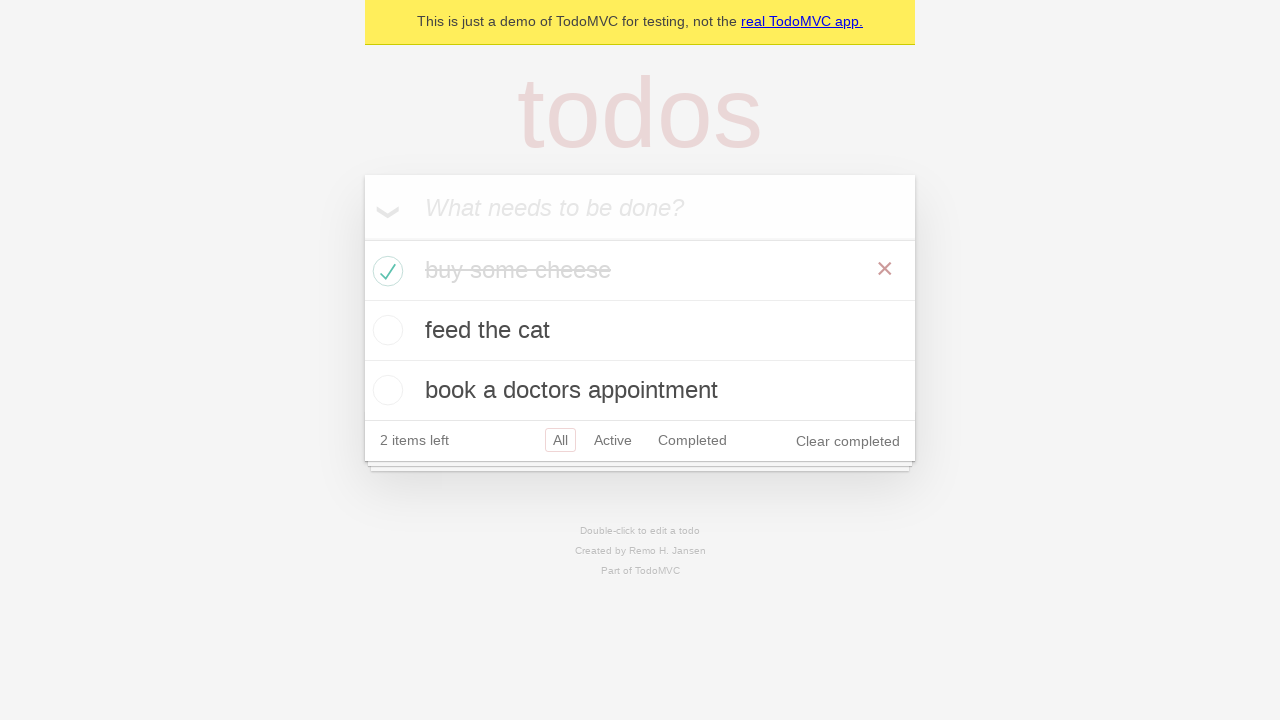